Tests right-click functionality on a button element and verifies the success message appears

Starting URL: http://demoqa.com/buttons

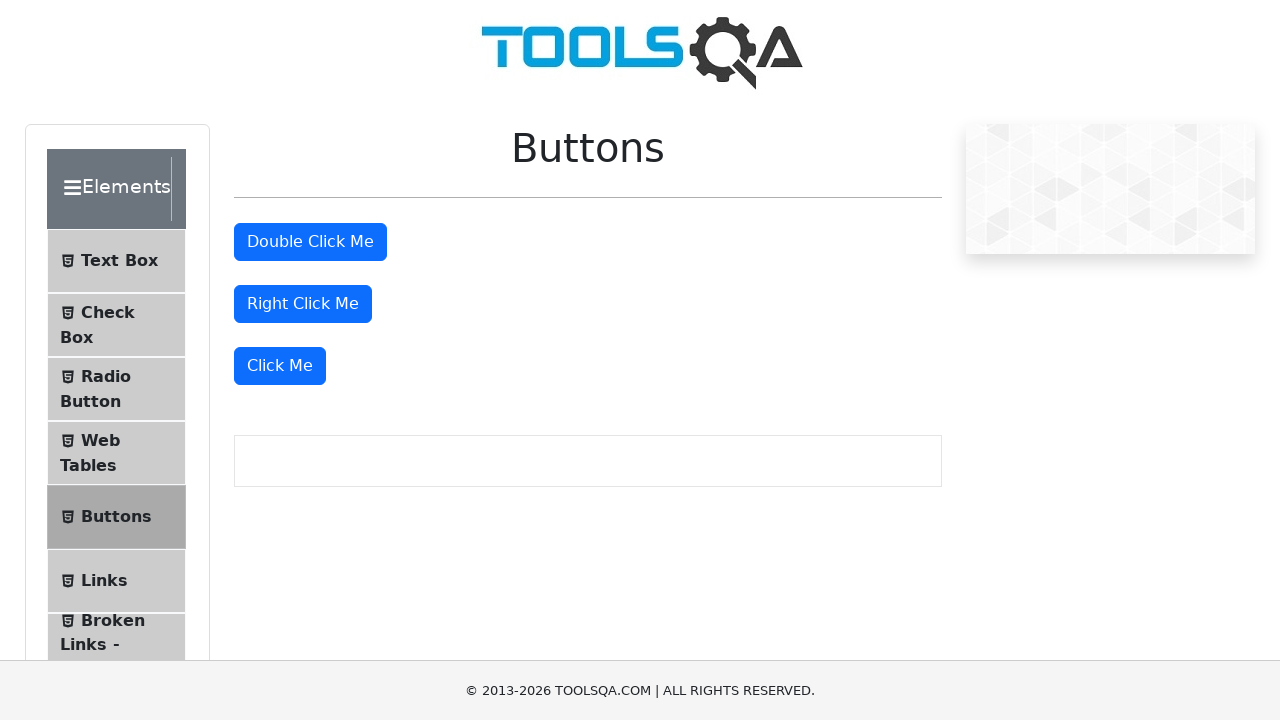

Located the right-click button element
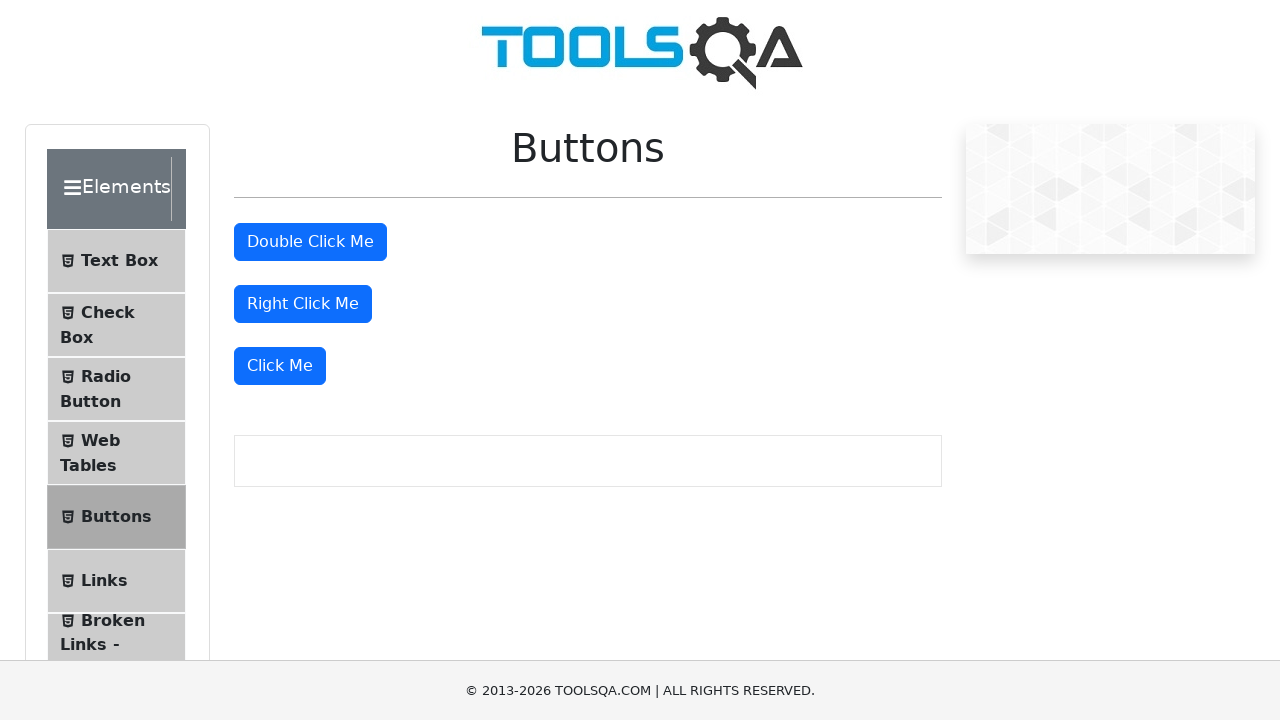

Performed right-click action on the button at (303, 304) on #rightClickBtn
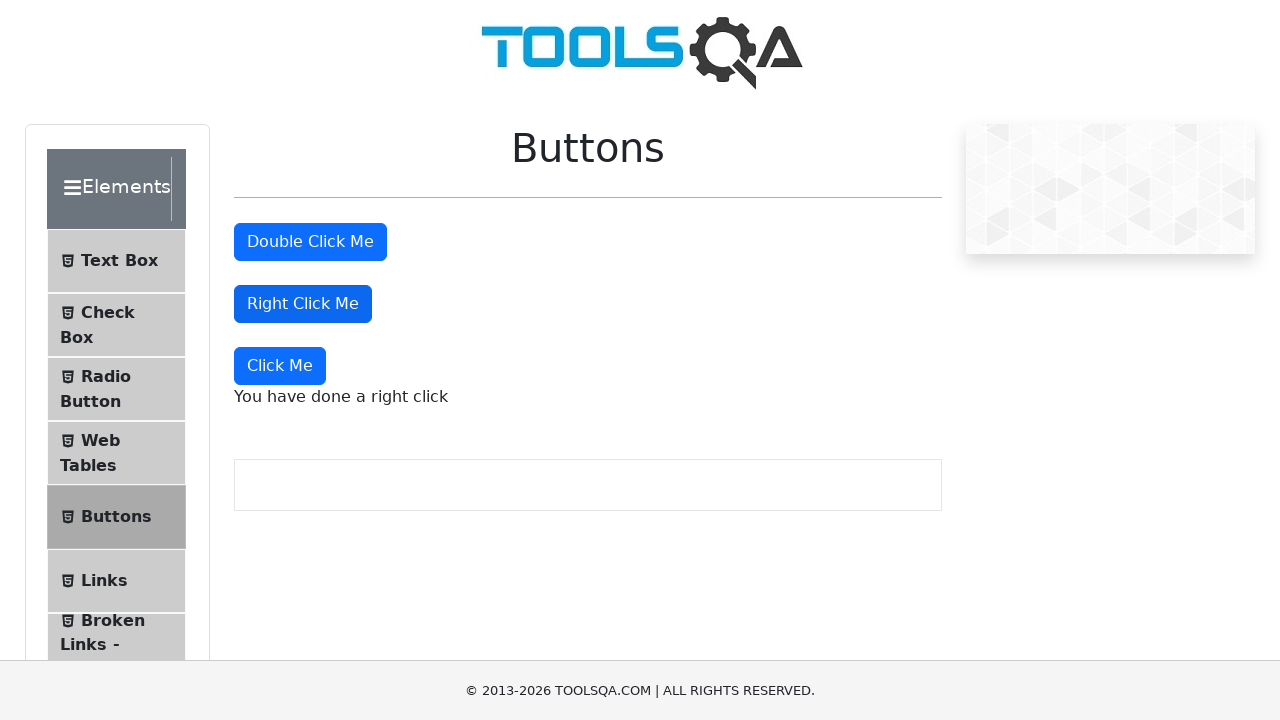

Right-click success message appeared
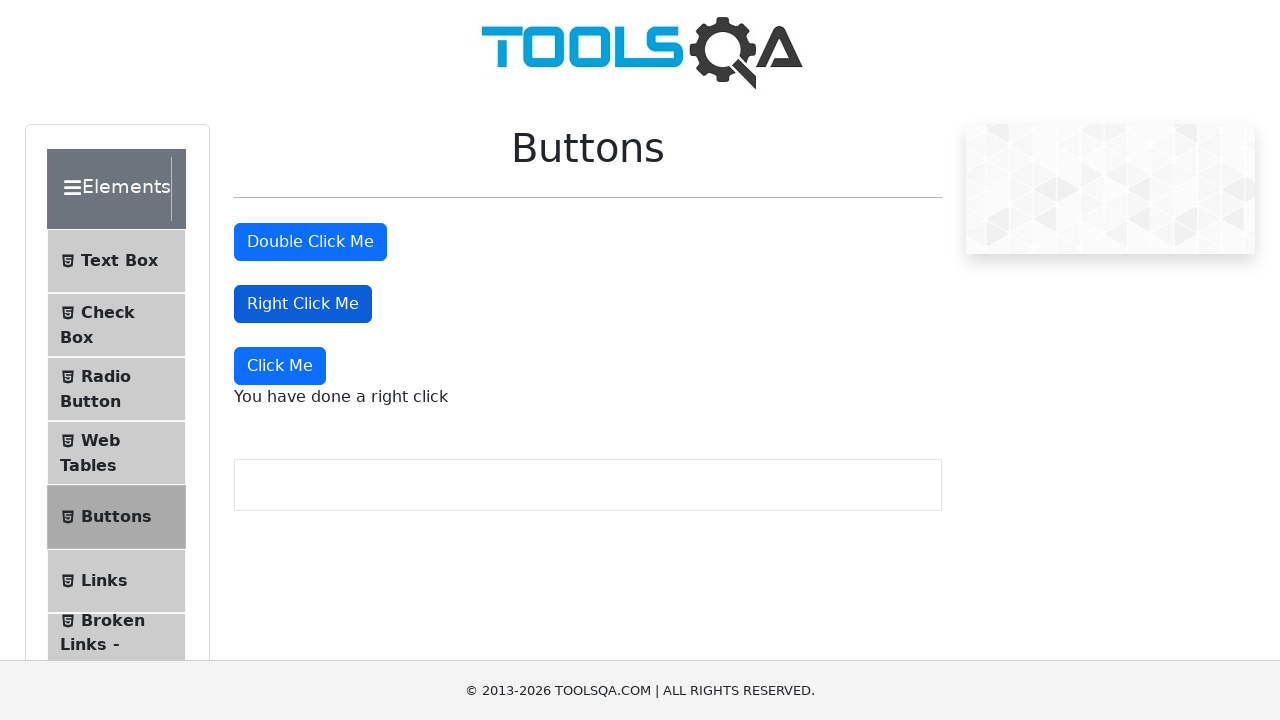

Retrieved text content from success message
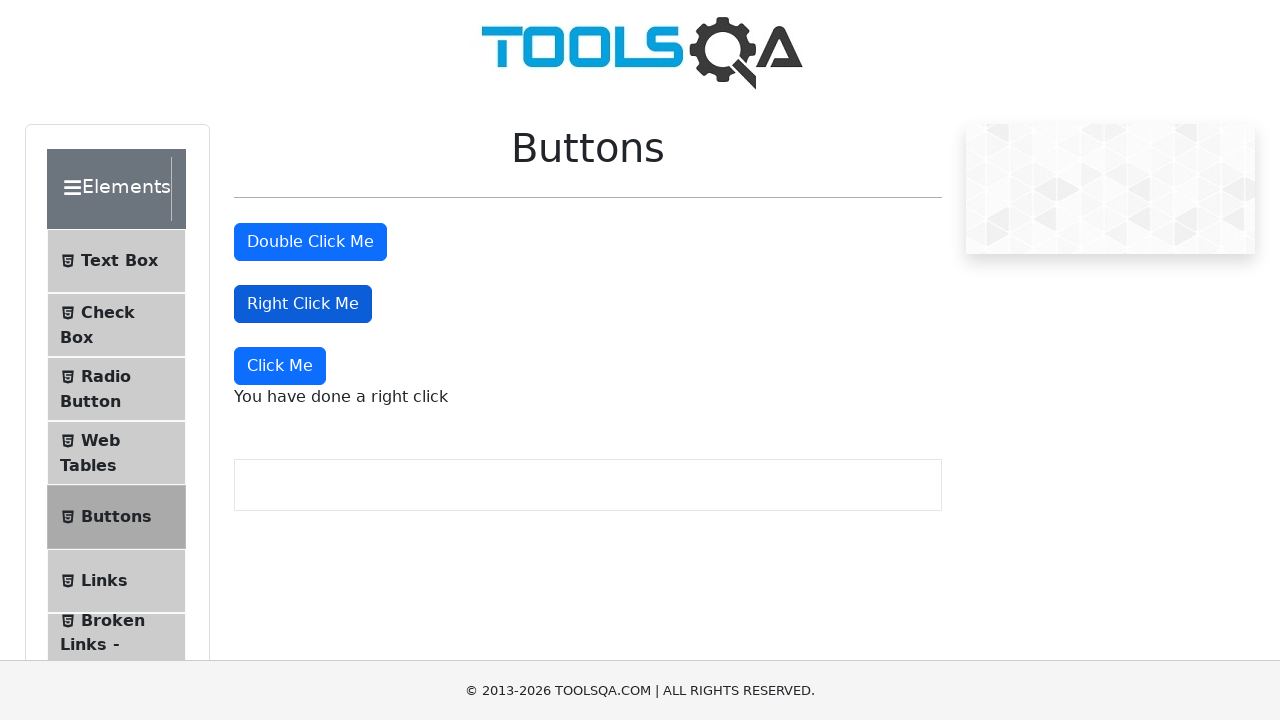

Verified success message contains expected text 'You have done a right click'
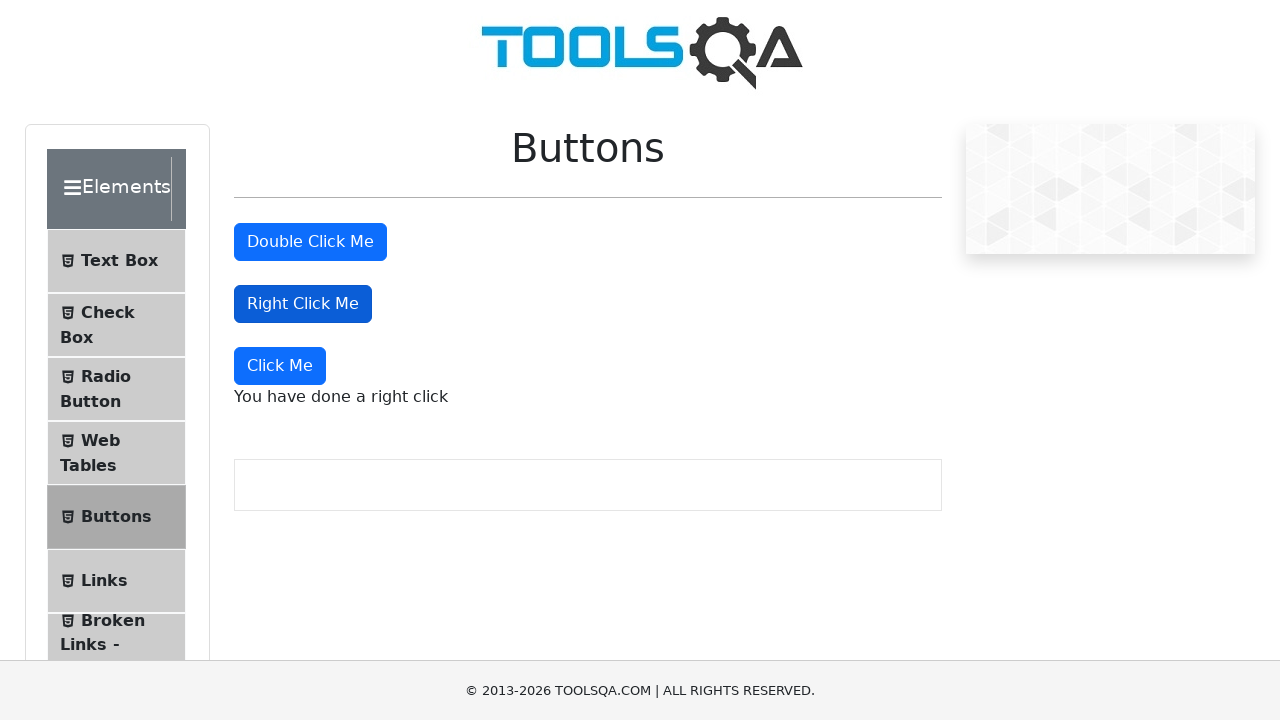

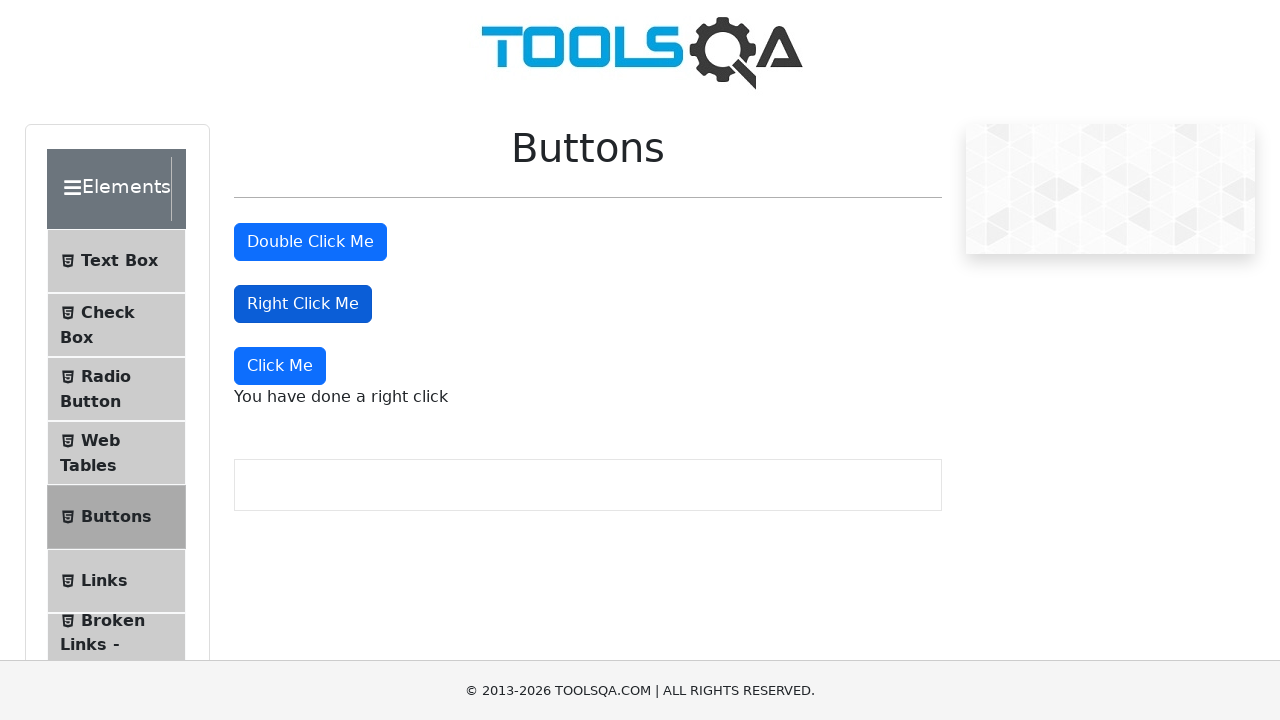